Tests right-click context menu functionality by performing a right-click action and selecting an option from the context menu

Starting URL: http://swisnl.github.io/jQuery-contextMenu/demo.html

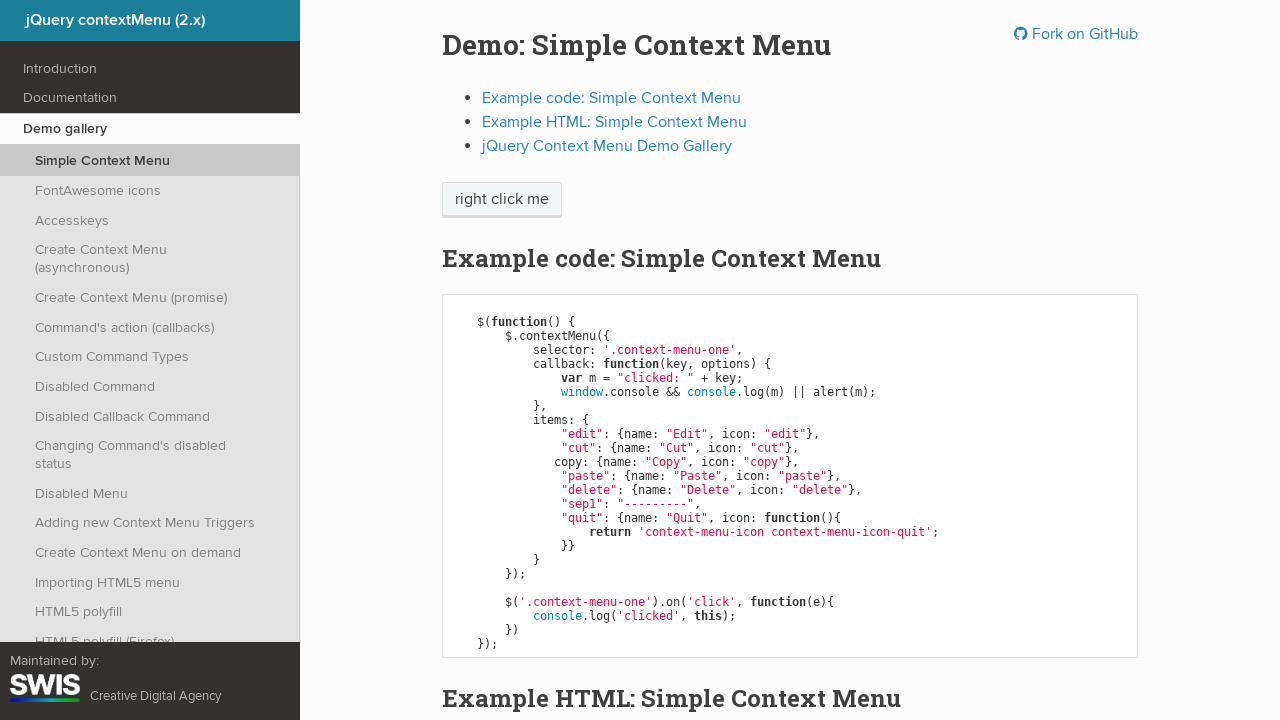

Located right-click target element with class 'context-menu-one btn btn-neutral'
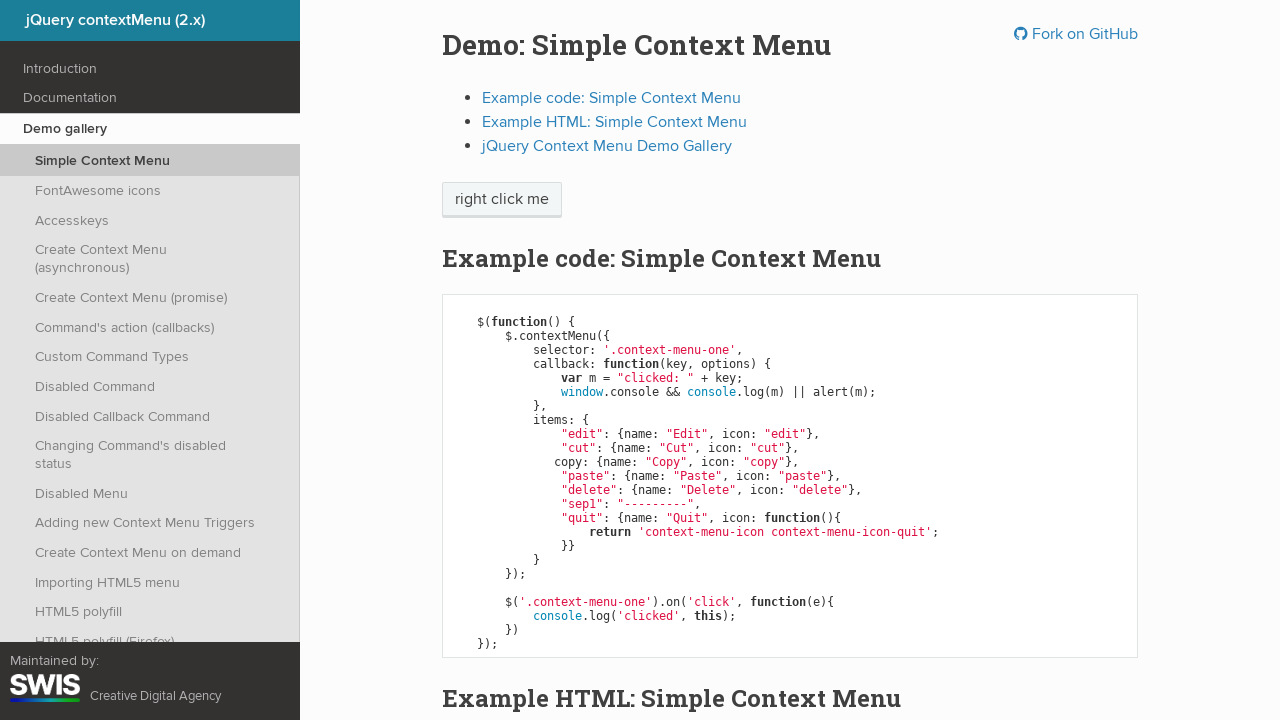

Performed right-click action on target element at (502, 200) on xpath=//span[@class='context-menu-one btn btn-neutral']
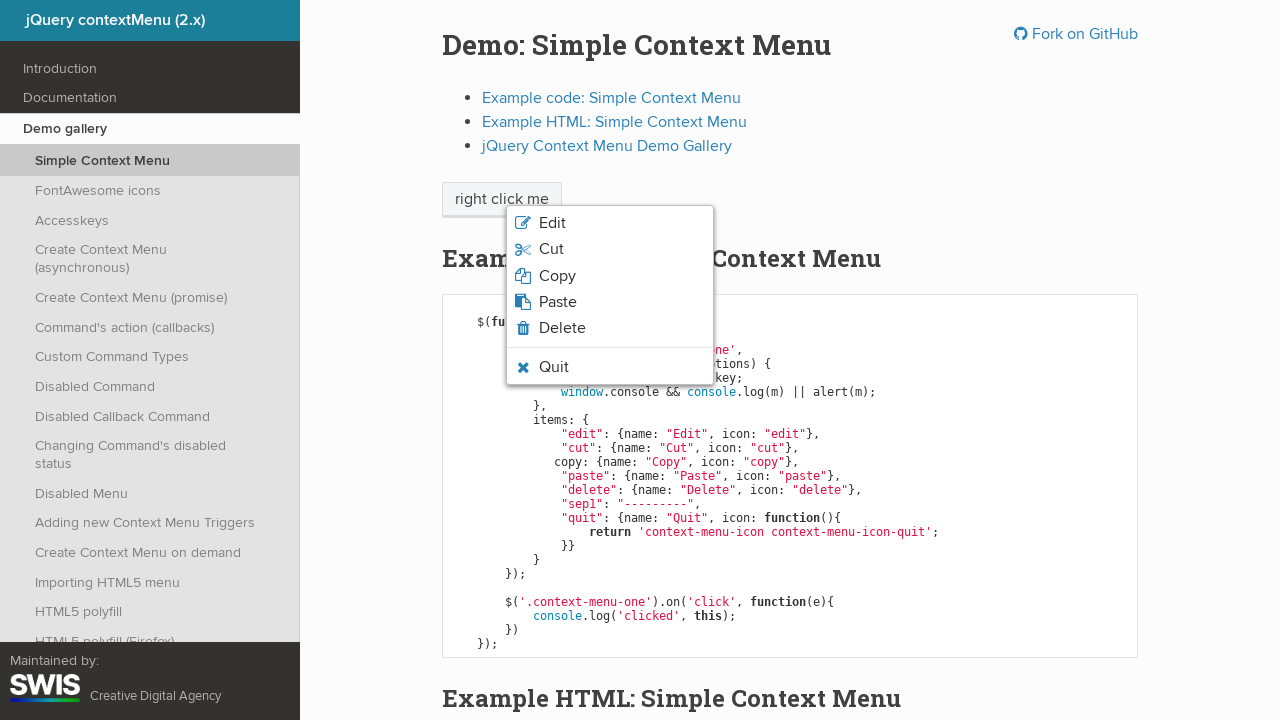

Context menu appeared with menu options
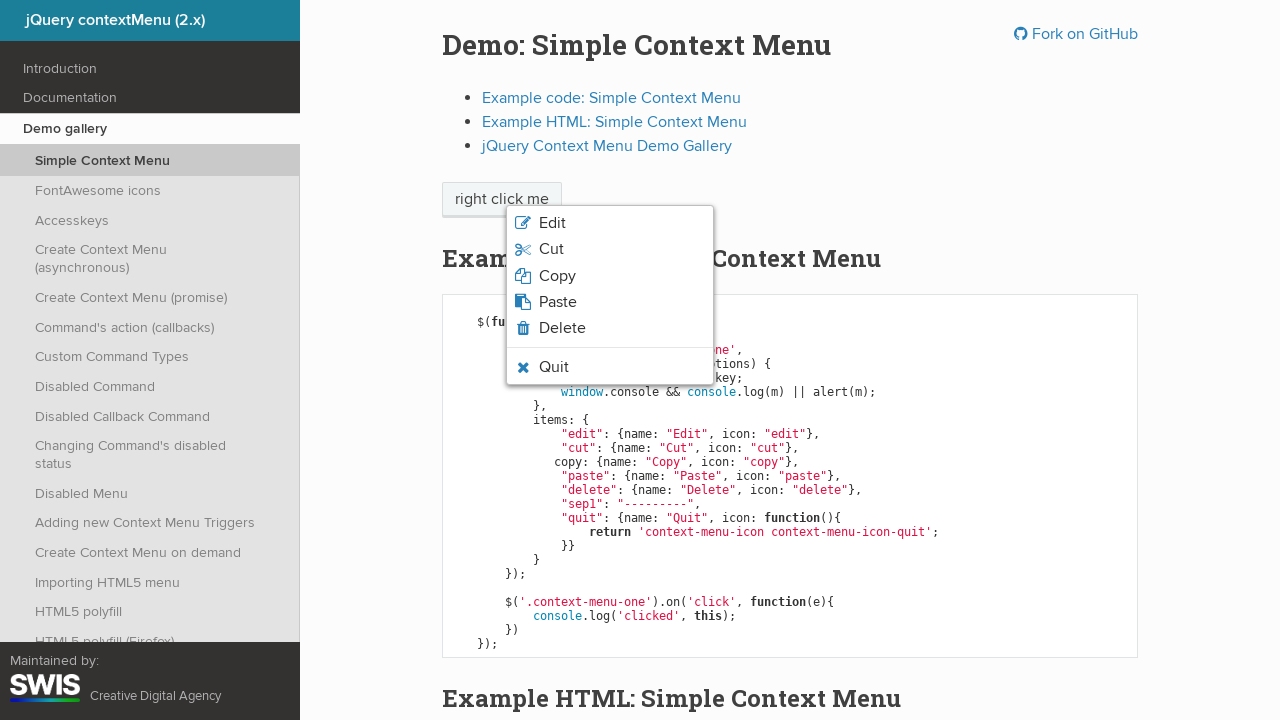

Located all context menu options
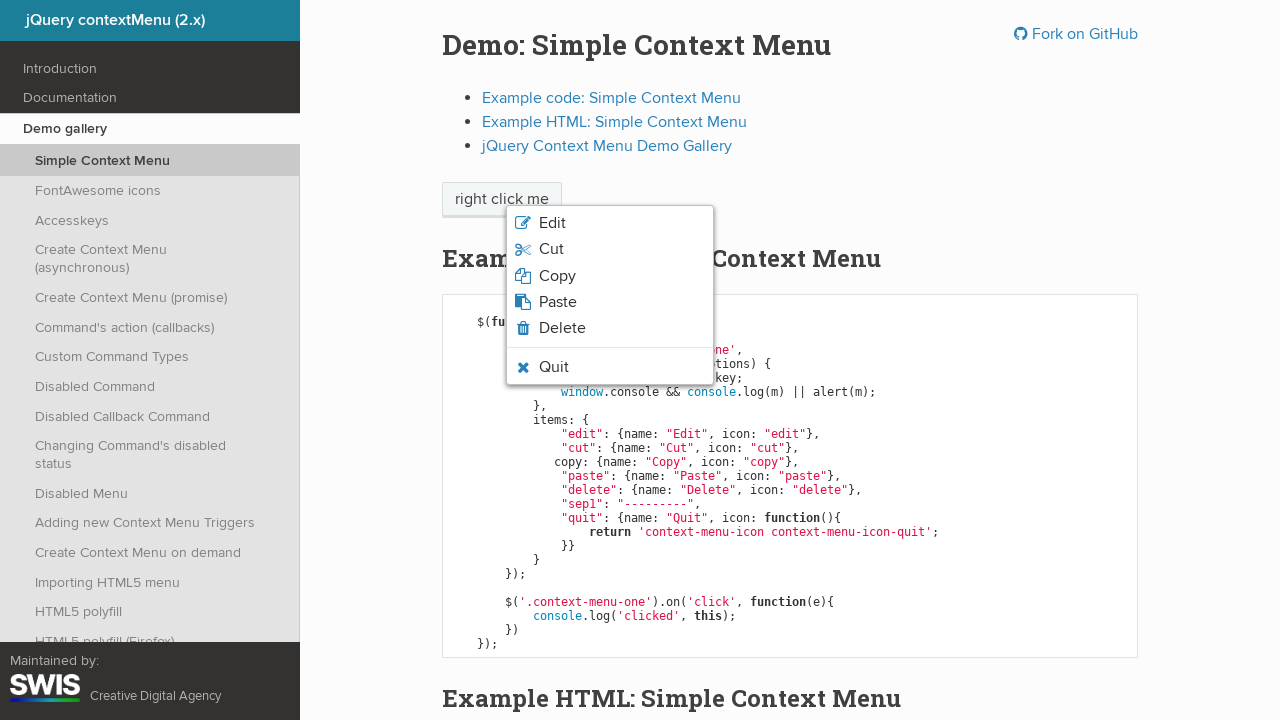

Selected and clicked 'Cut' option from context menu at (610, 249) on xpath=//ul[@class='context-menu-list context-menu-root']/li[contains(@class,'con
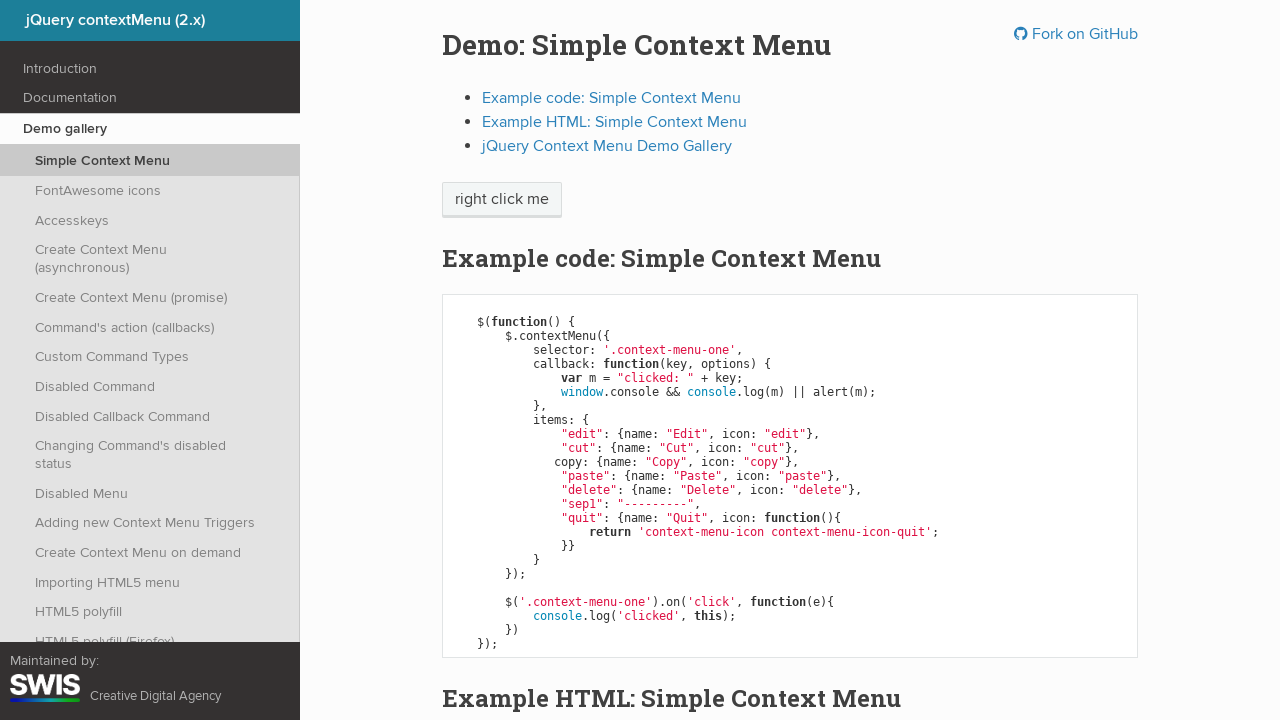

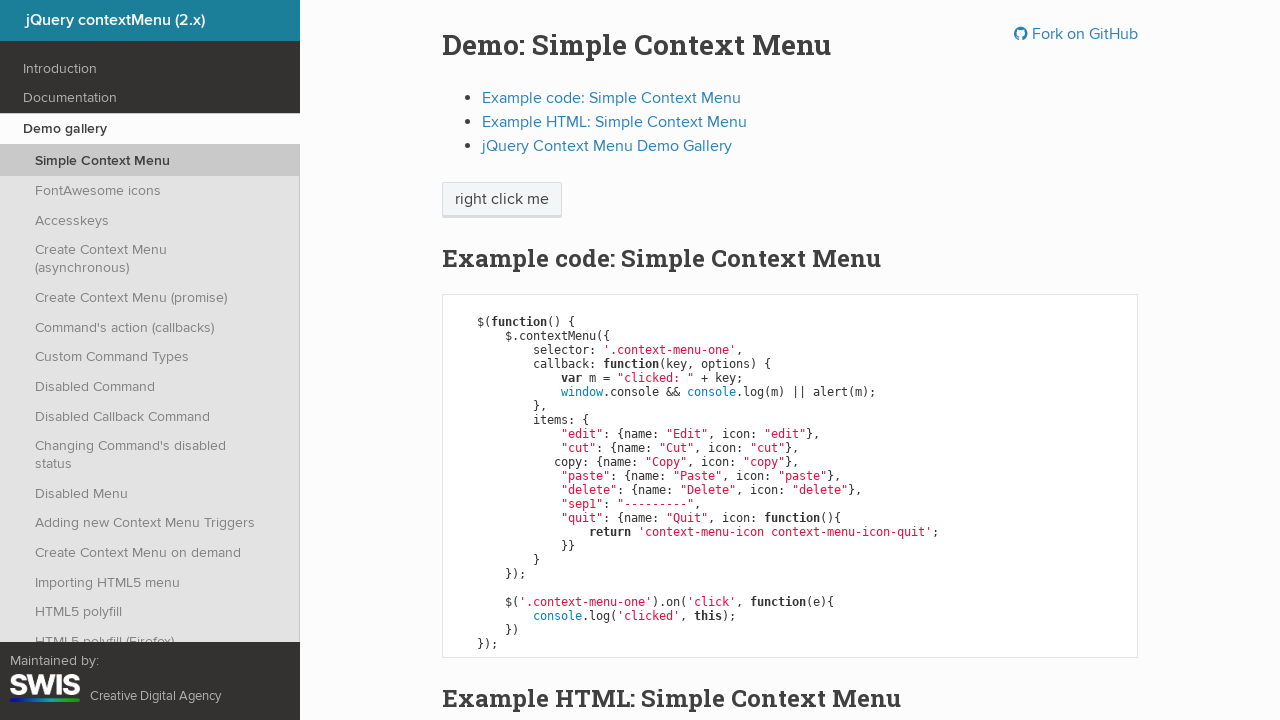